Navigates to the OrangeHRM demo login page, maximizes the window, and verifies the page loads by checking the title

Starting URL: https://opensource-demo.orangehrmlive.com/

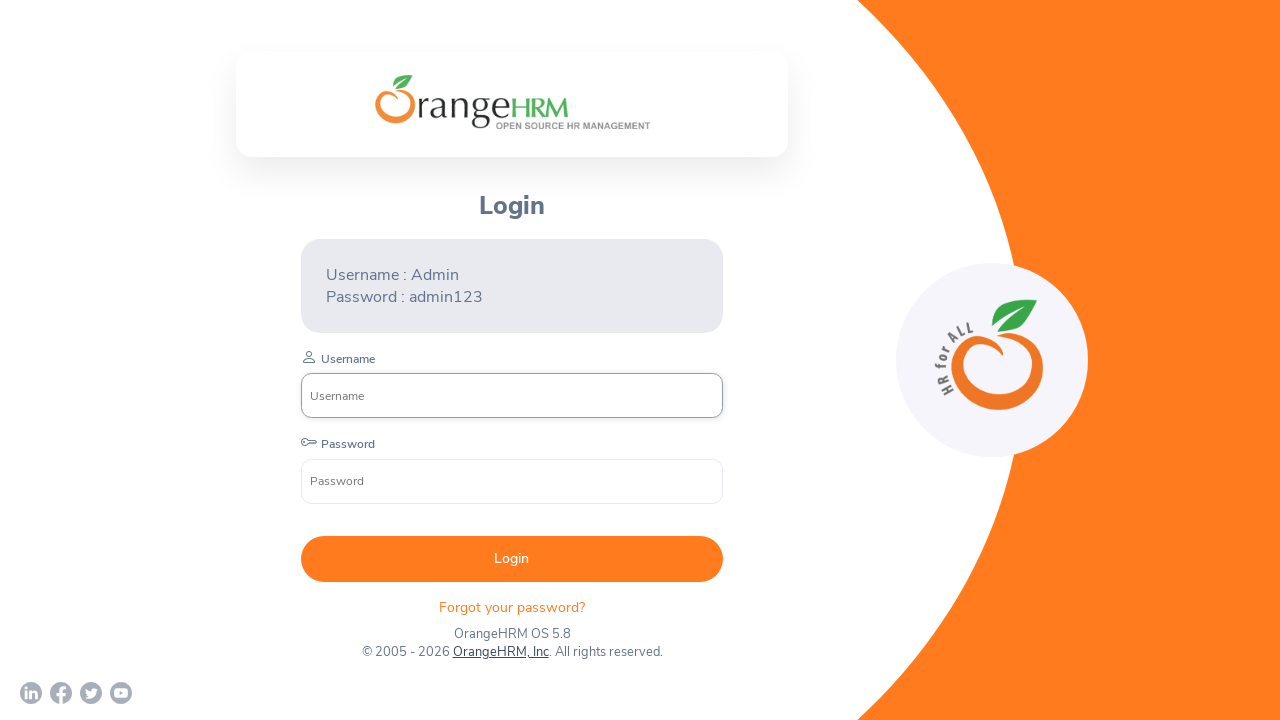

Page DOM content loaded
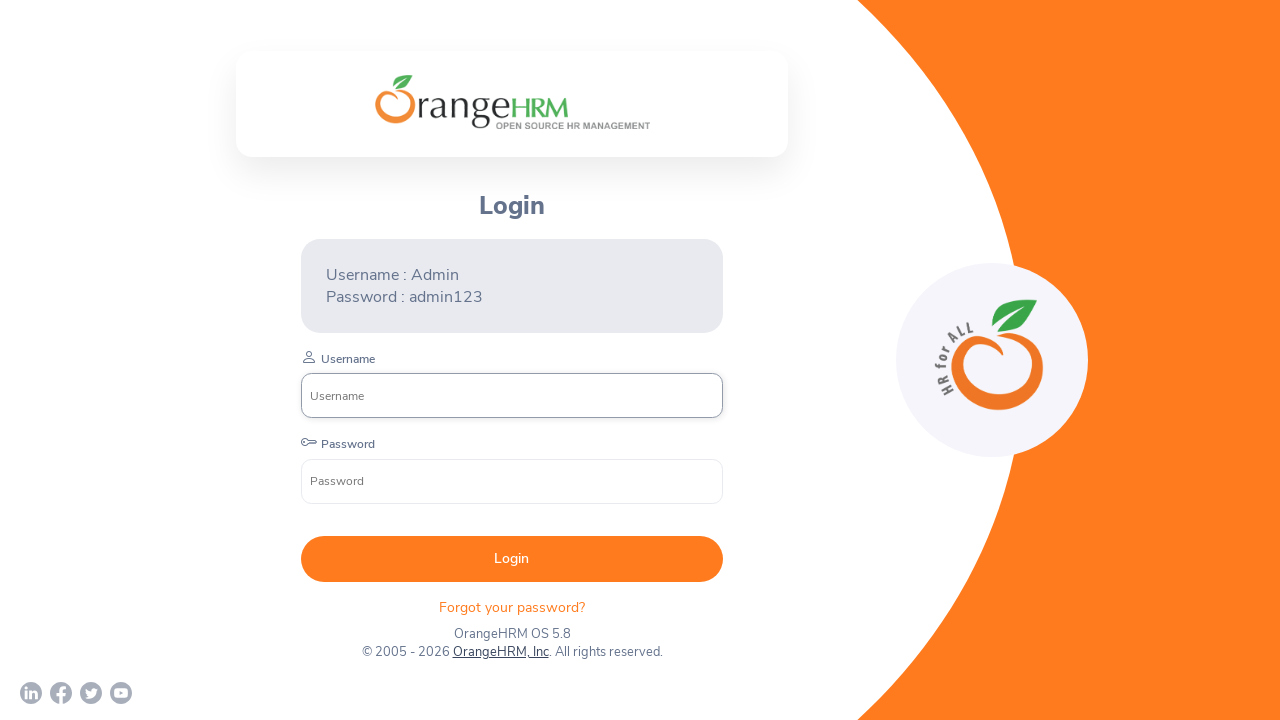

Retrieved page title: OrangeHRM
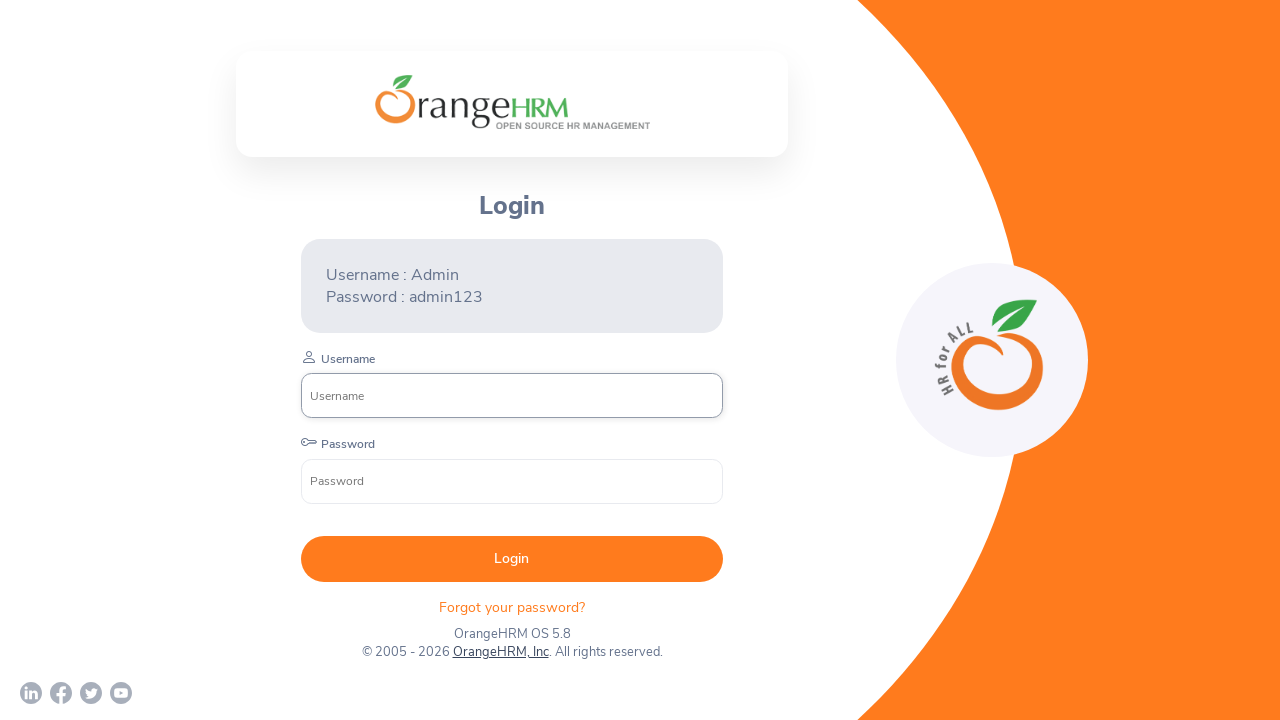

Login form username field is visible
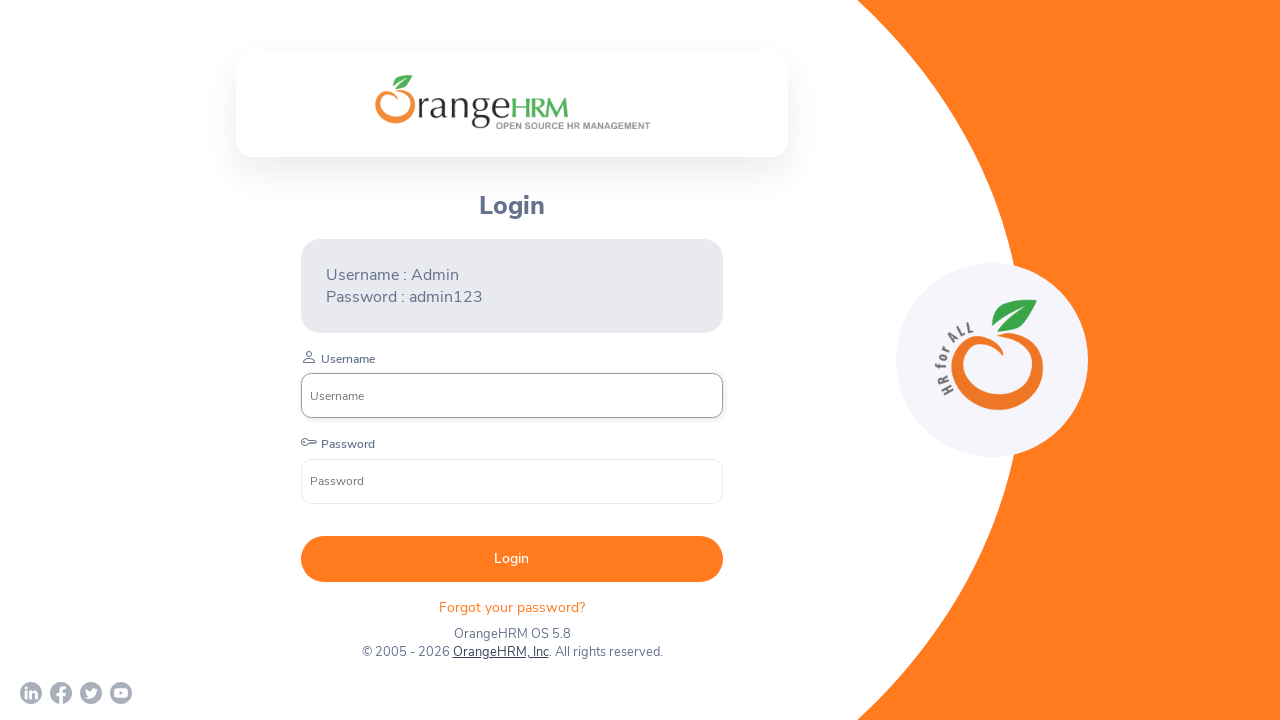

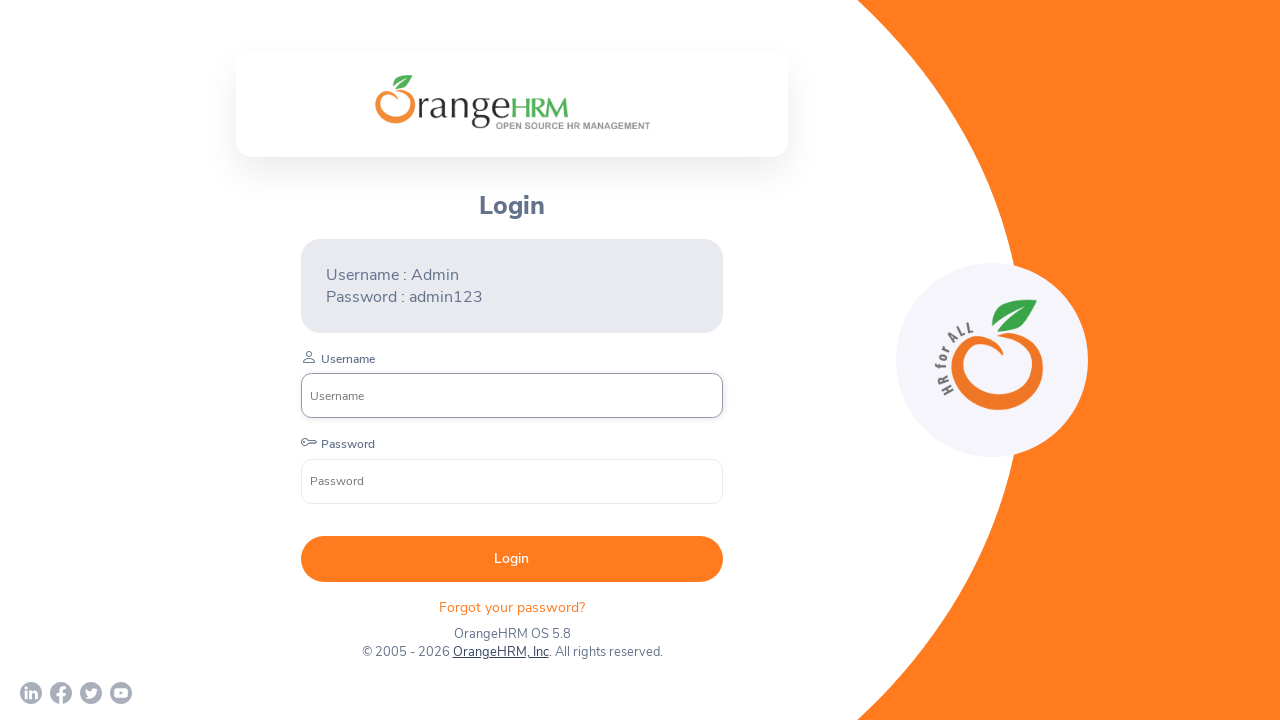